Tests the registration form with empty phone number field and verifies the form submission fails

Starting URL: https://demoqa.com/automation-practice-form

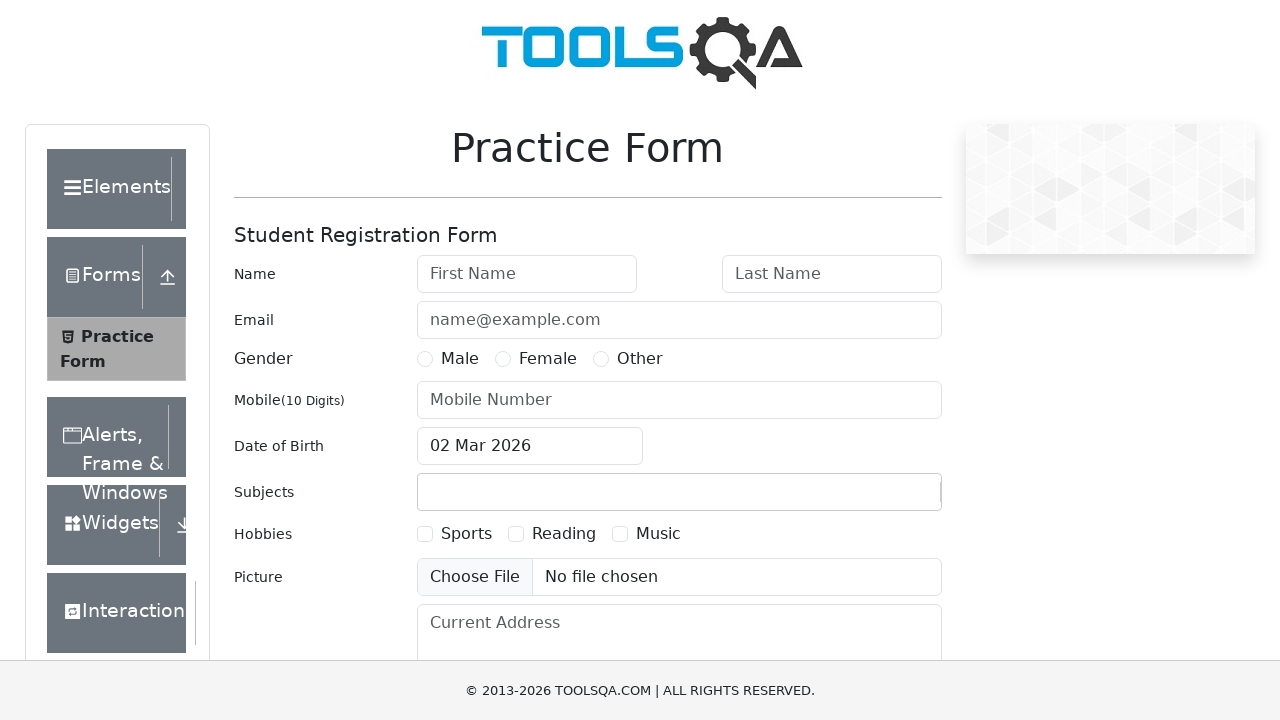

Filled first name field with 'someUsername' on internal:attr=[placeholder="First Name"i]
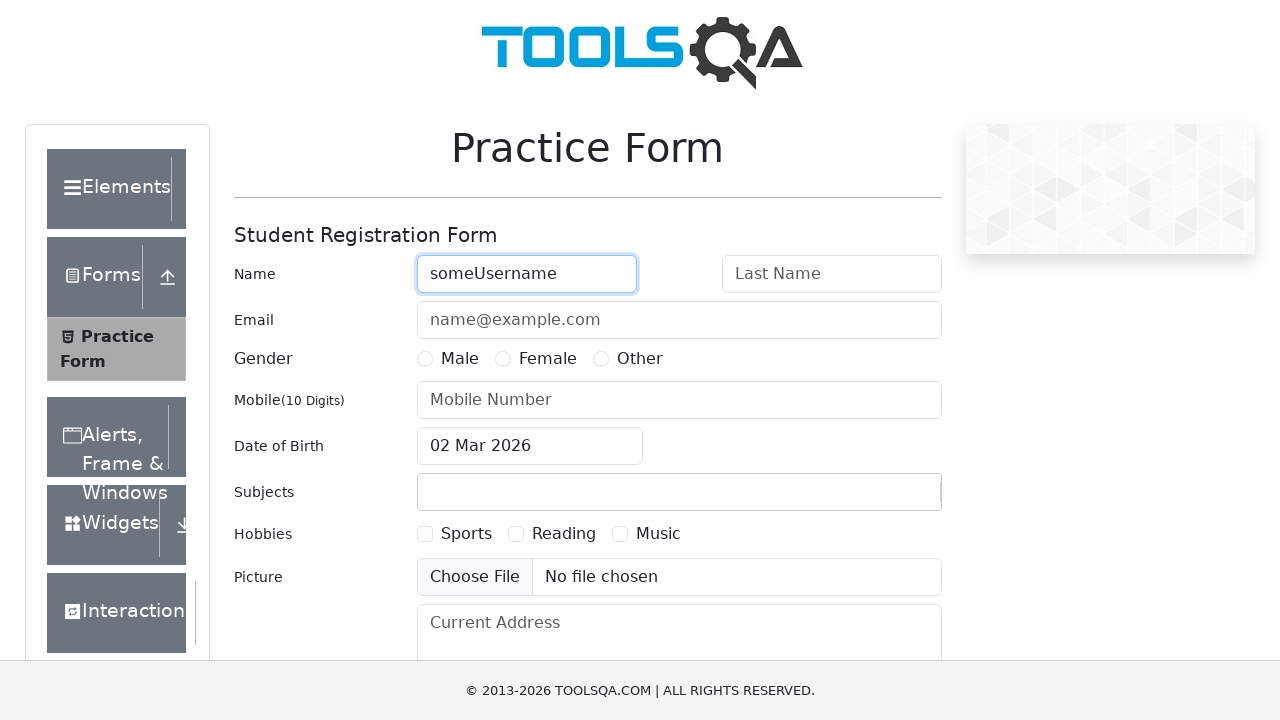

Filled last name field with 'aqsfasf' on internal:attr=[placeholder="Last Name"i]
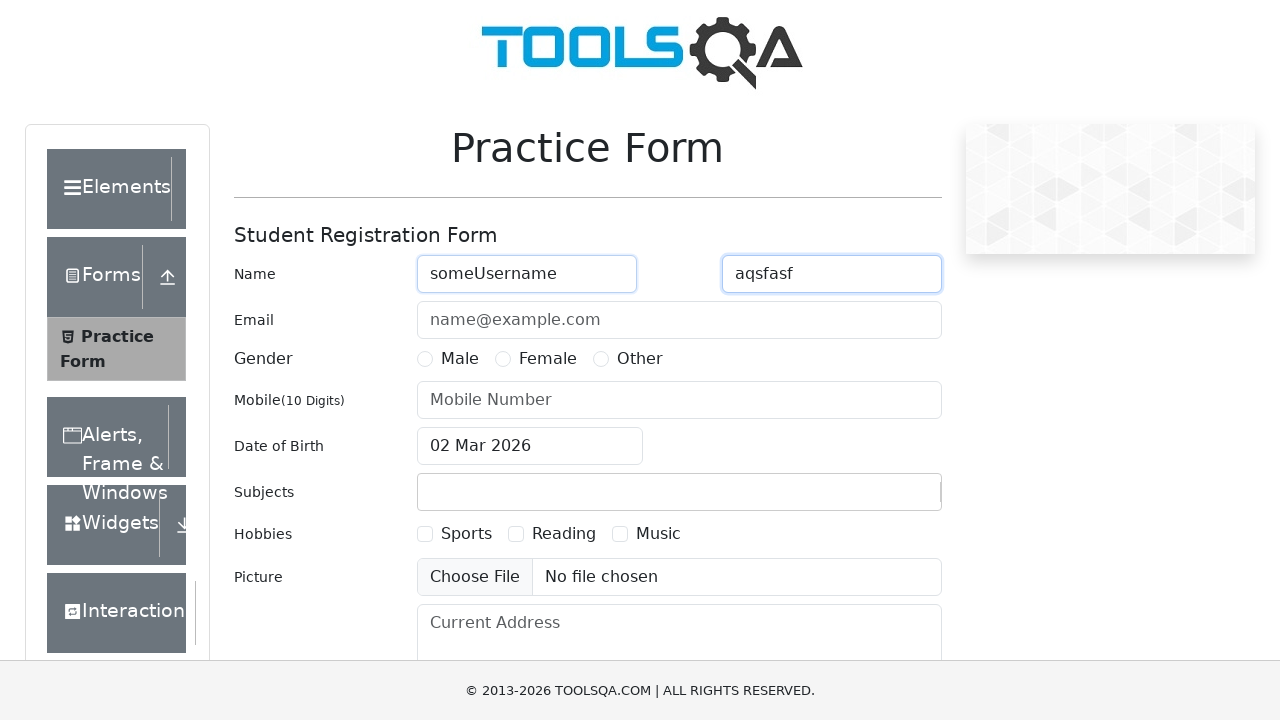

Selected Male gender option at (460, 359) on internal:text="Male"s
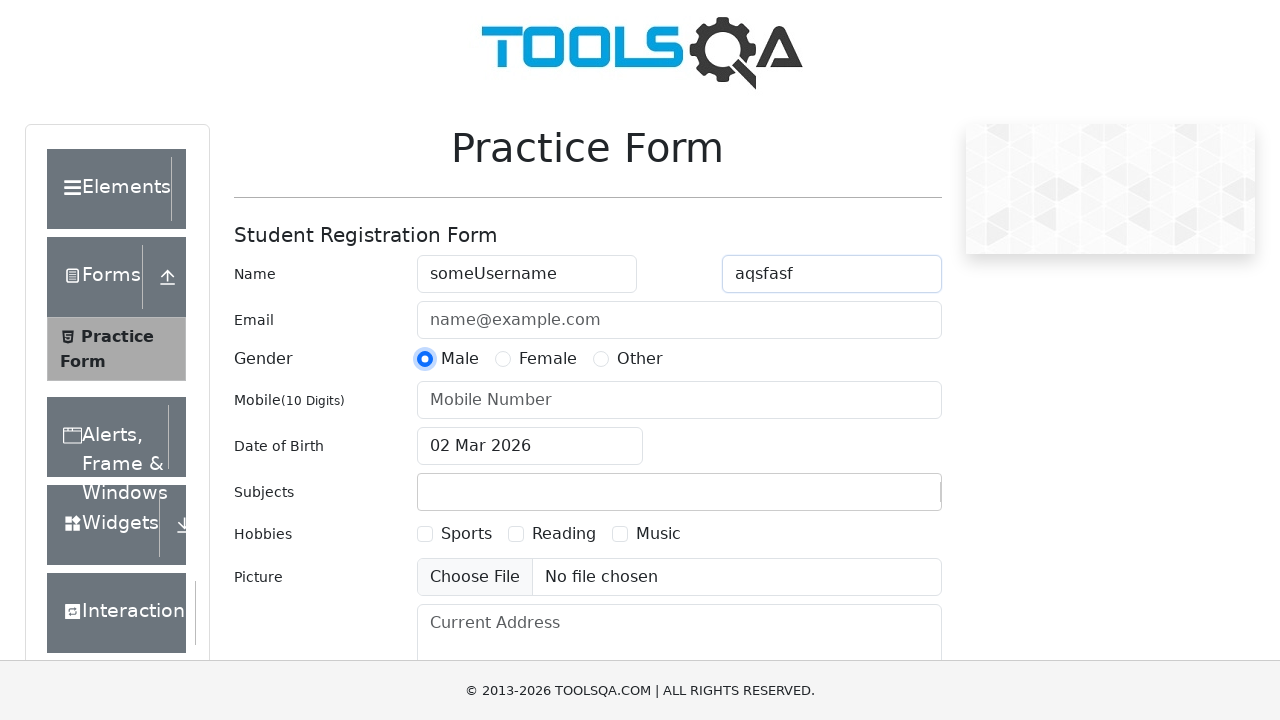

Left mobile number field empty (mandatory field) on internal:attr=[placeholder="Mobile Number"i]
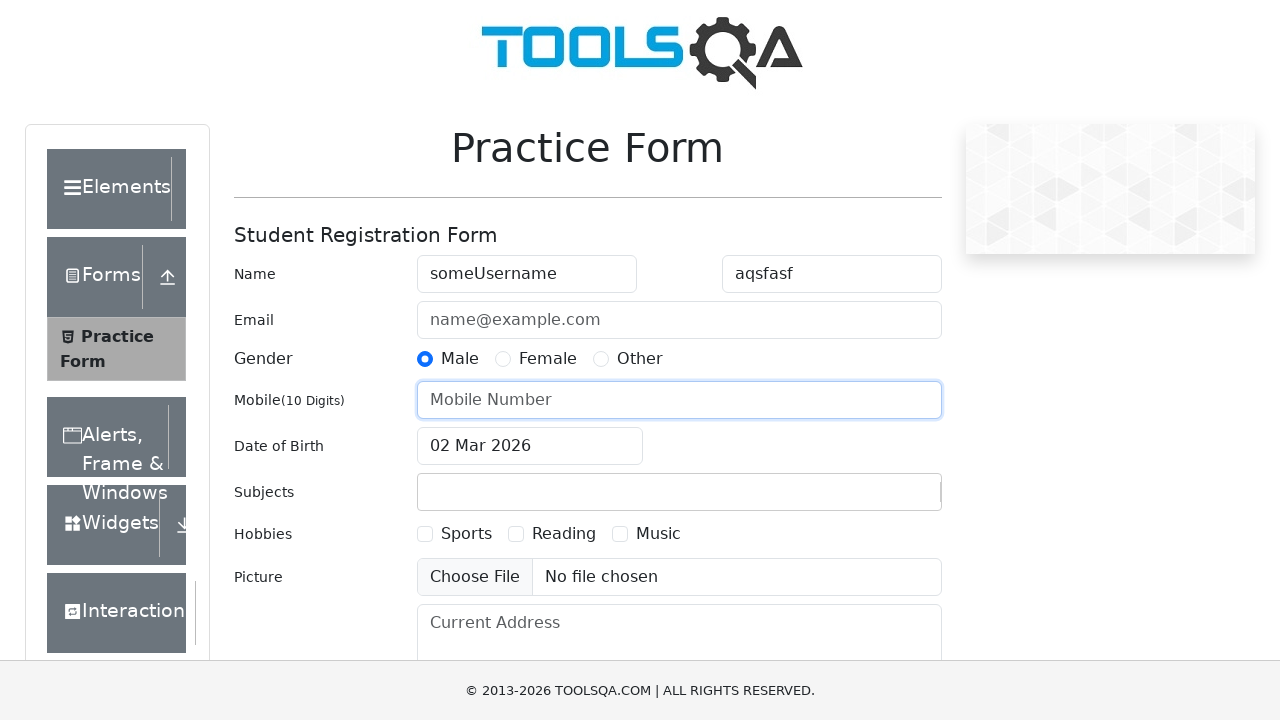

Clicked Submit button to attempt form submission at (885, 499) on internal:role=button[name="Submit"i]
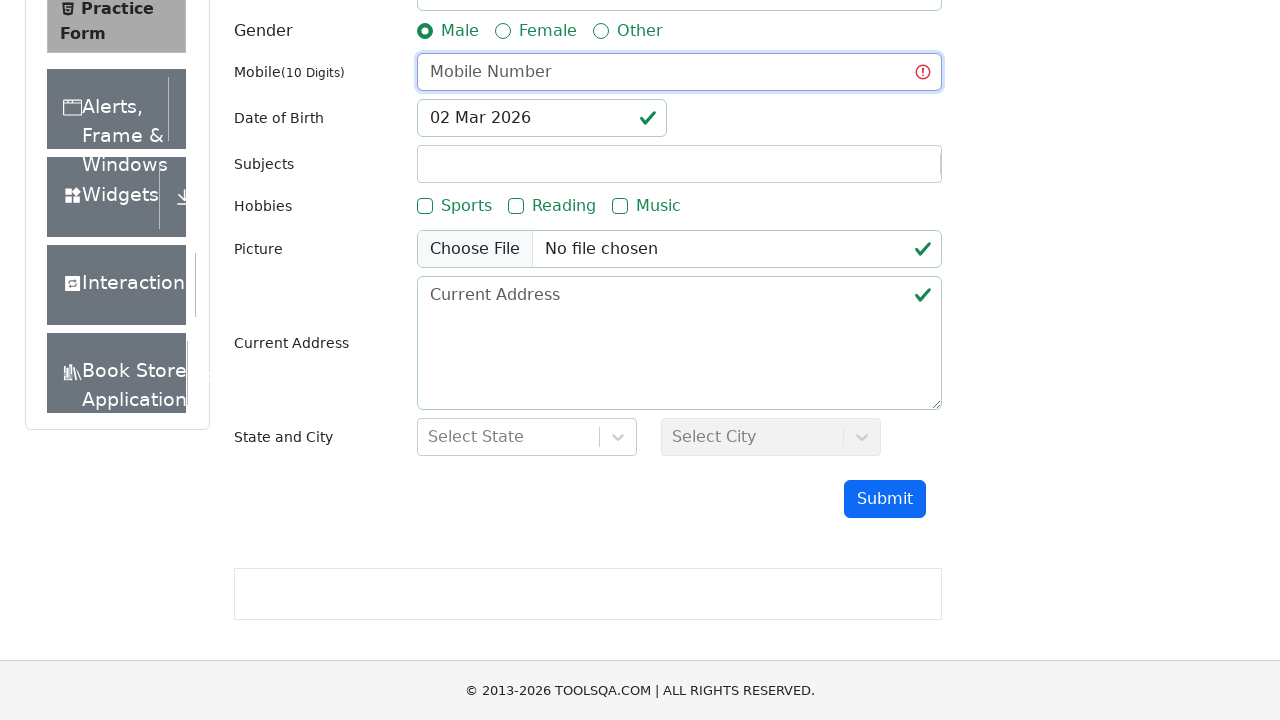

Waited 1000ms to verify form submission fails without mandatory phone field
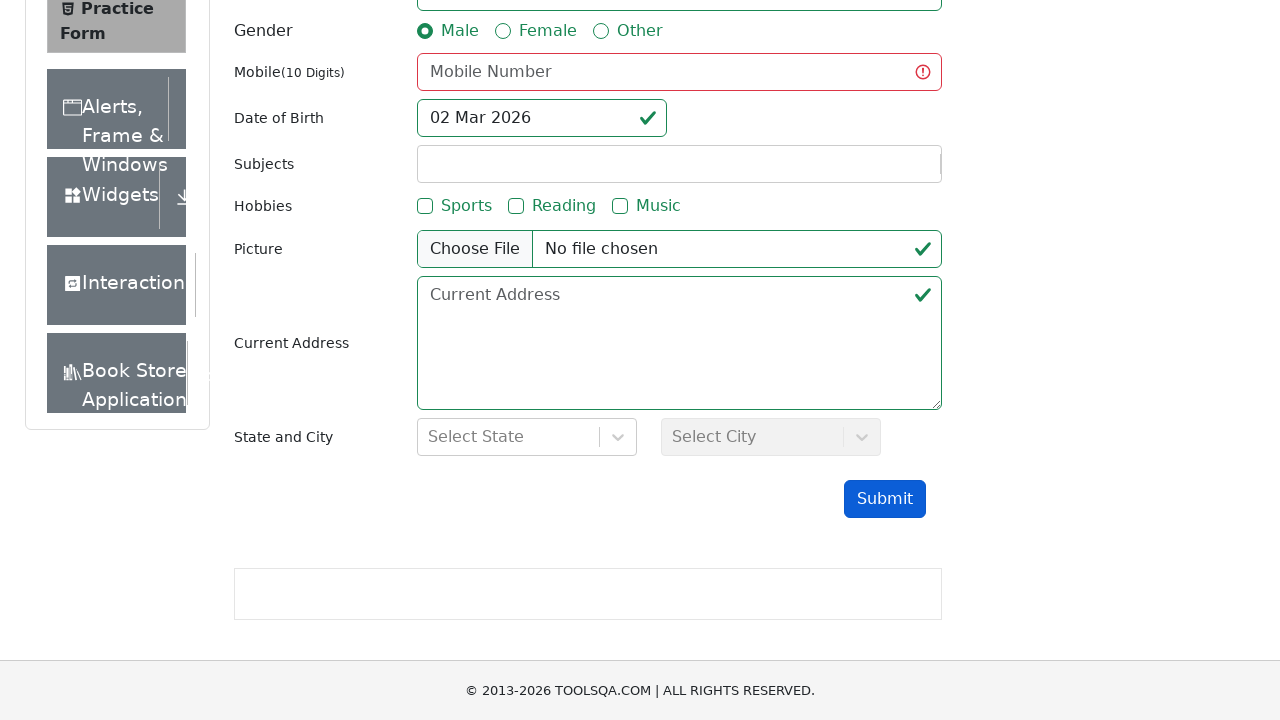

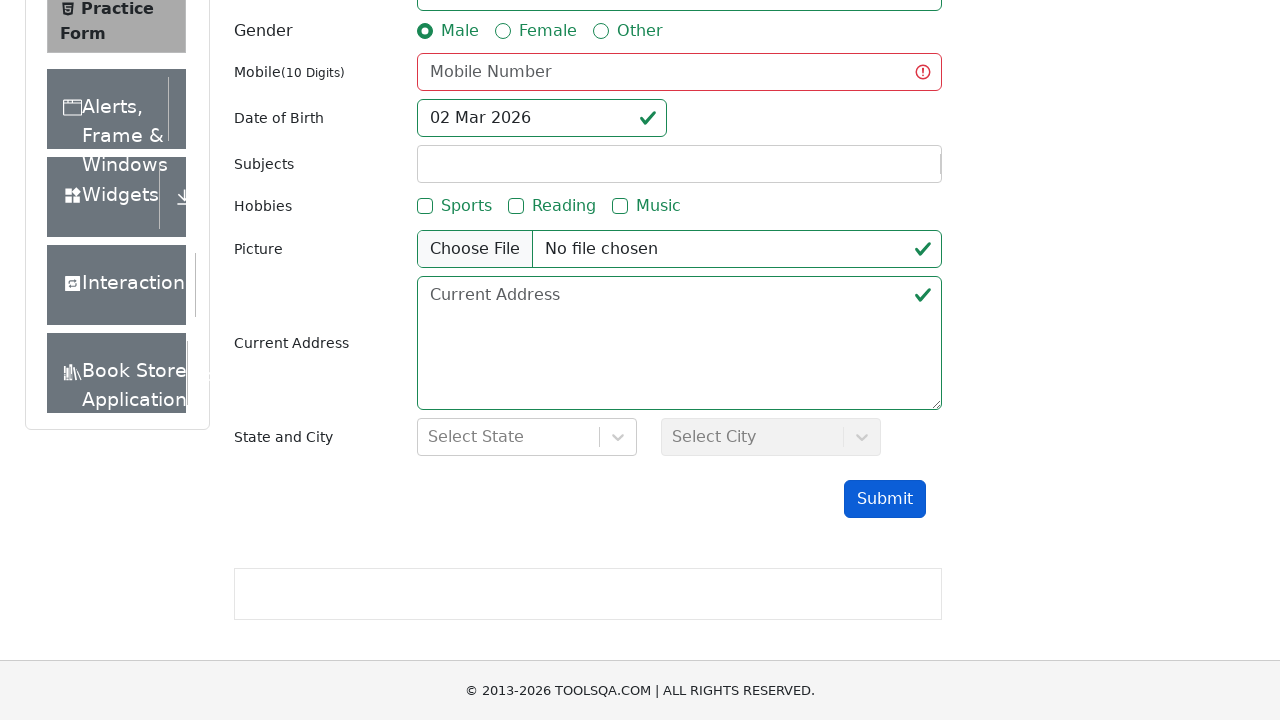